Navigates to Automation Talks website and verifies the page loads by checking the title

Starting URL: https://www.automationtalks.com

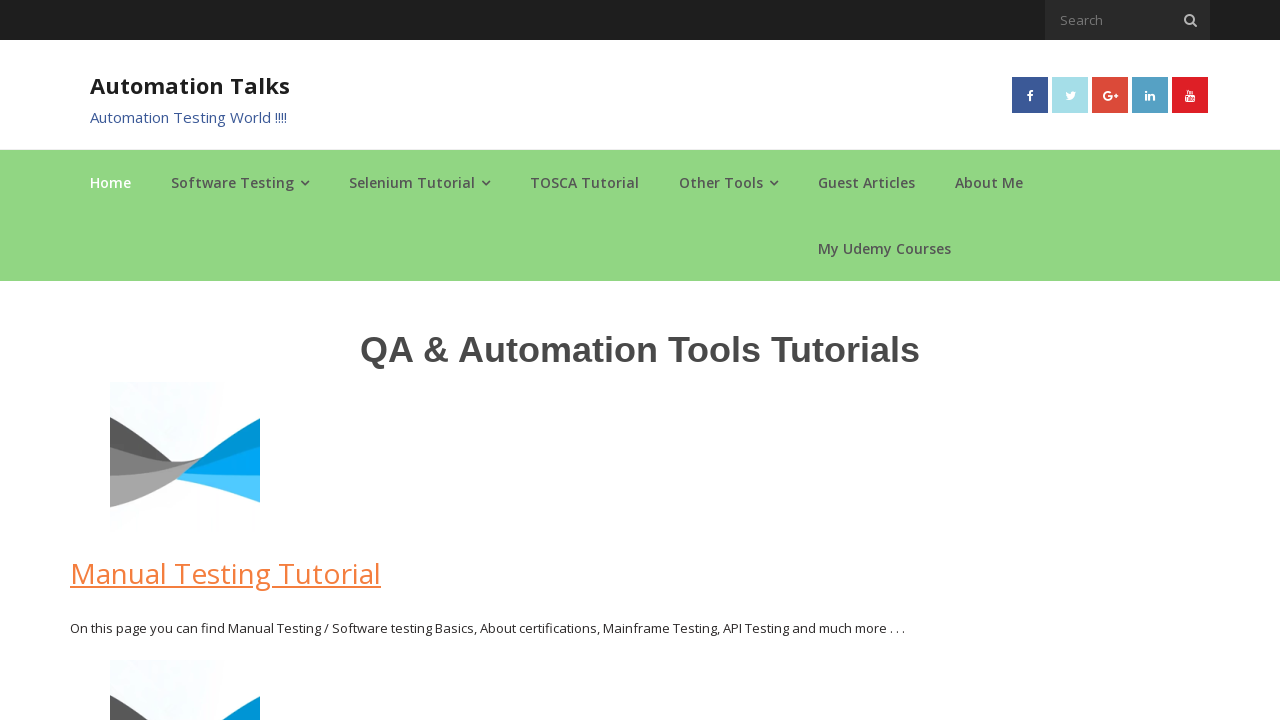

Navigated to https://www.automationtalks.com
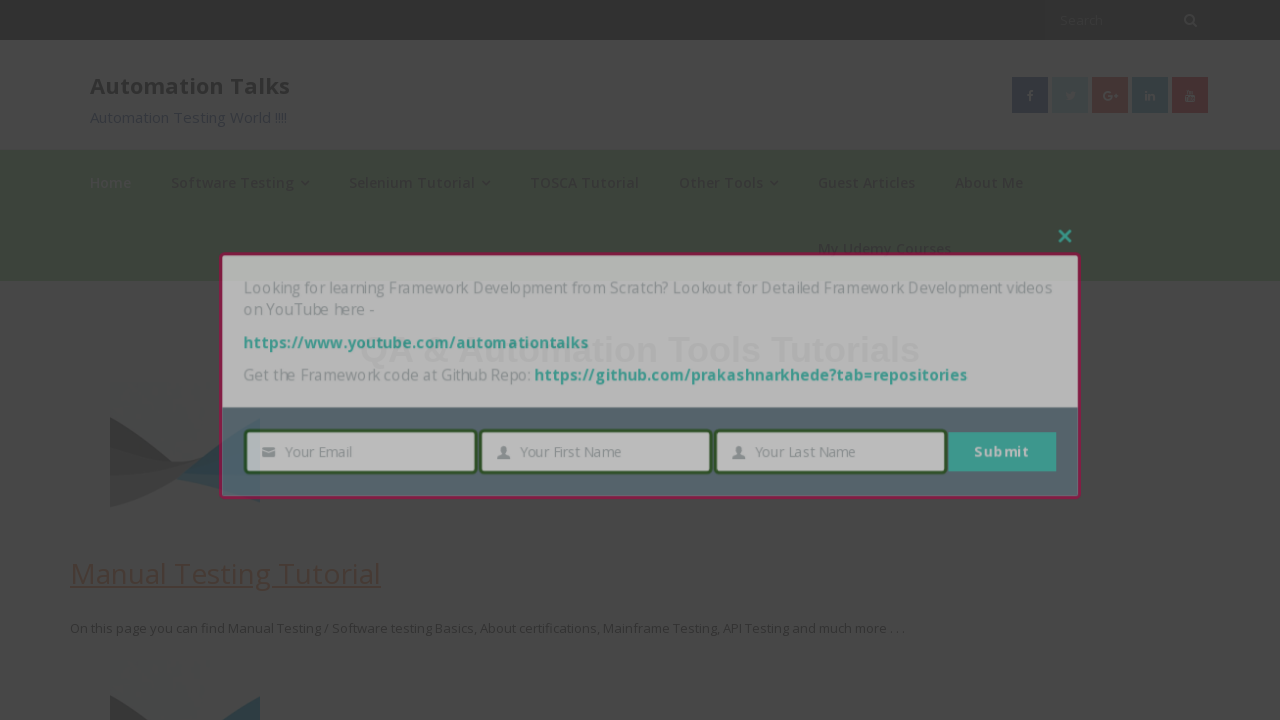

Page DOM content loaded
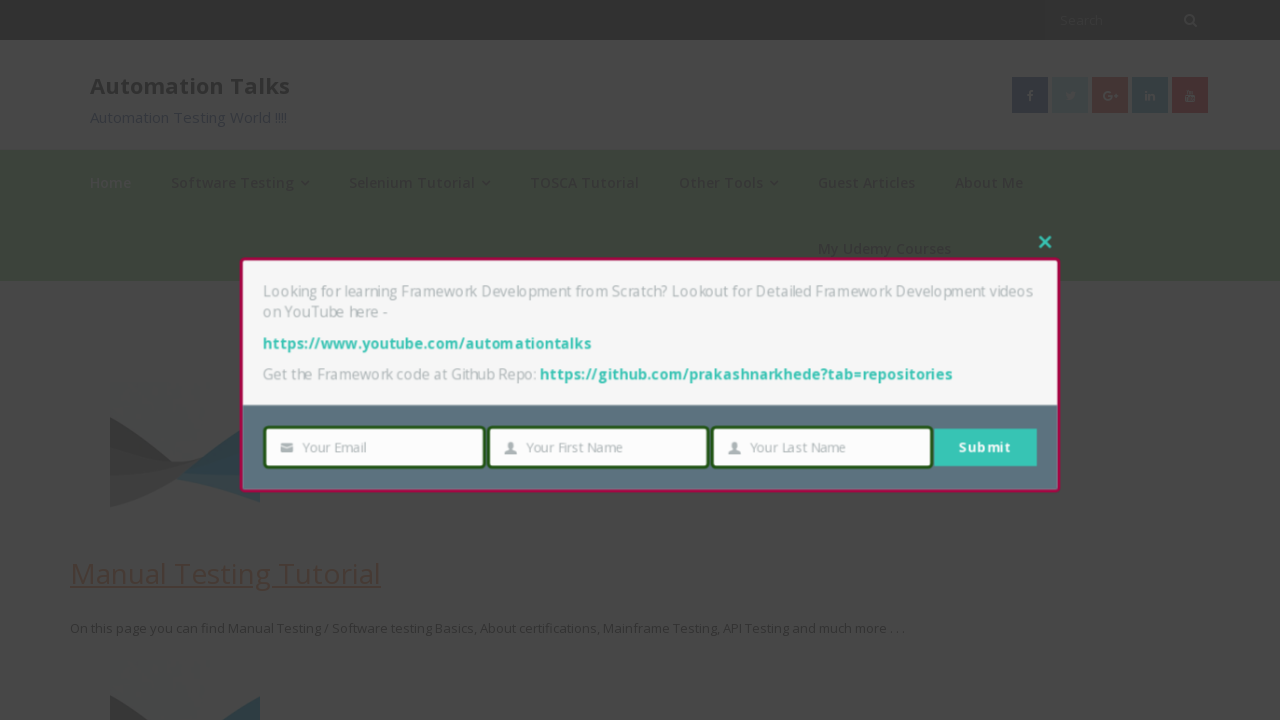

Retrieved page title: 'AutomationTalks - Learn Automation Testing'
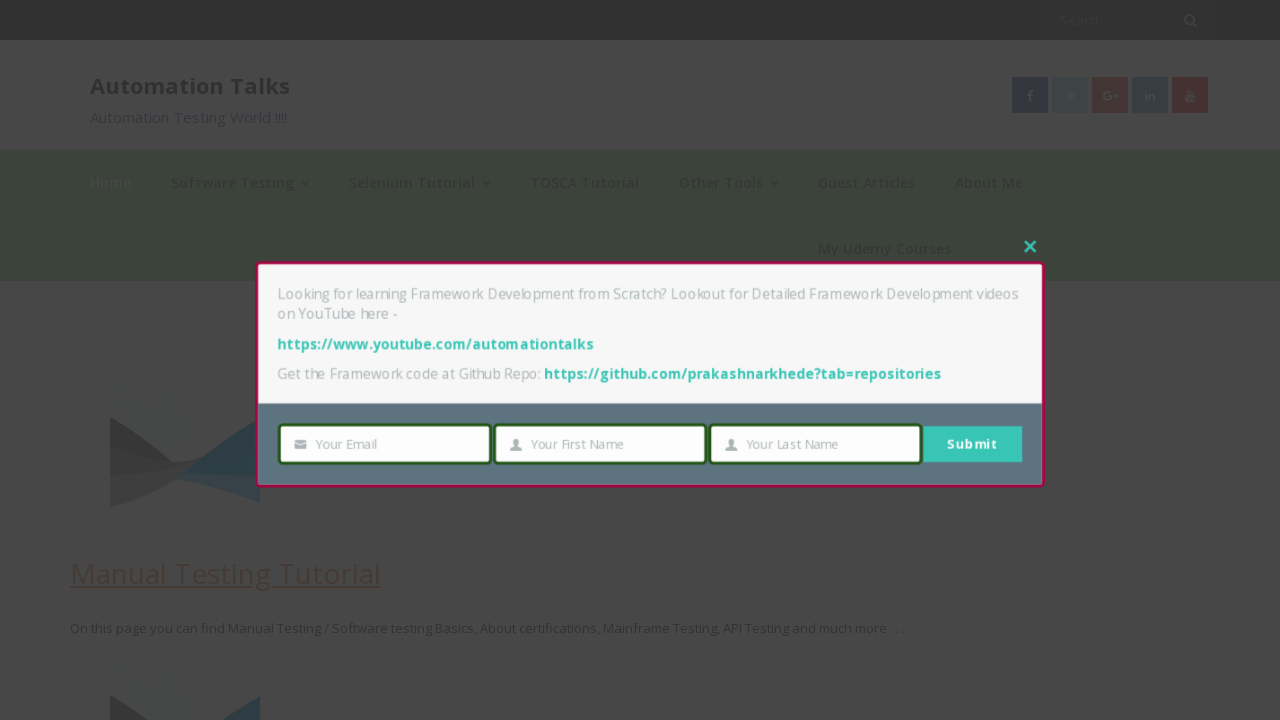

Verified page title is not empty - page loaded successfully
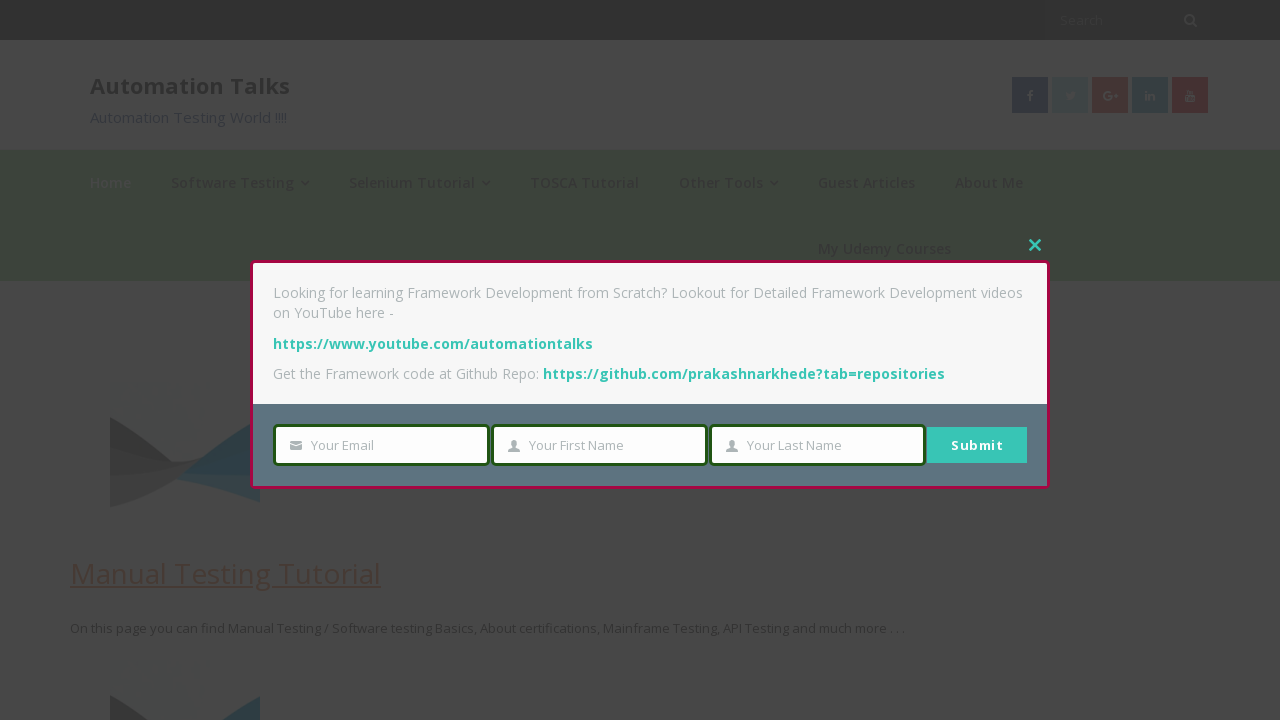

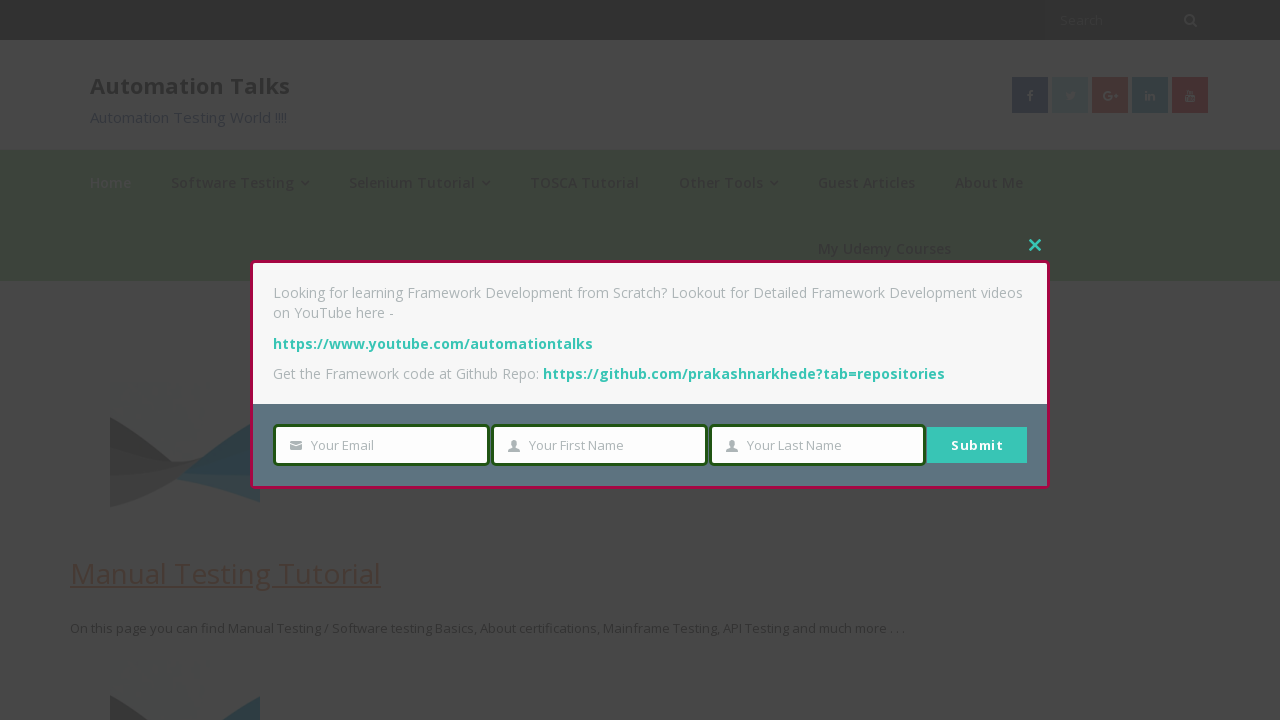